Tests the Add/Remove Elements functionality by clicking the Add Element button 5 times to create elements, then clicking Delete button 3 times to remove some of them

Starting URL: https://the-internet.herokuapp.com/

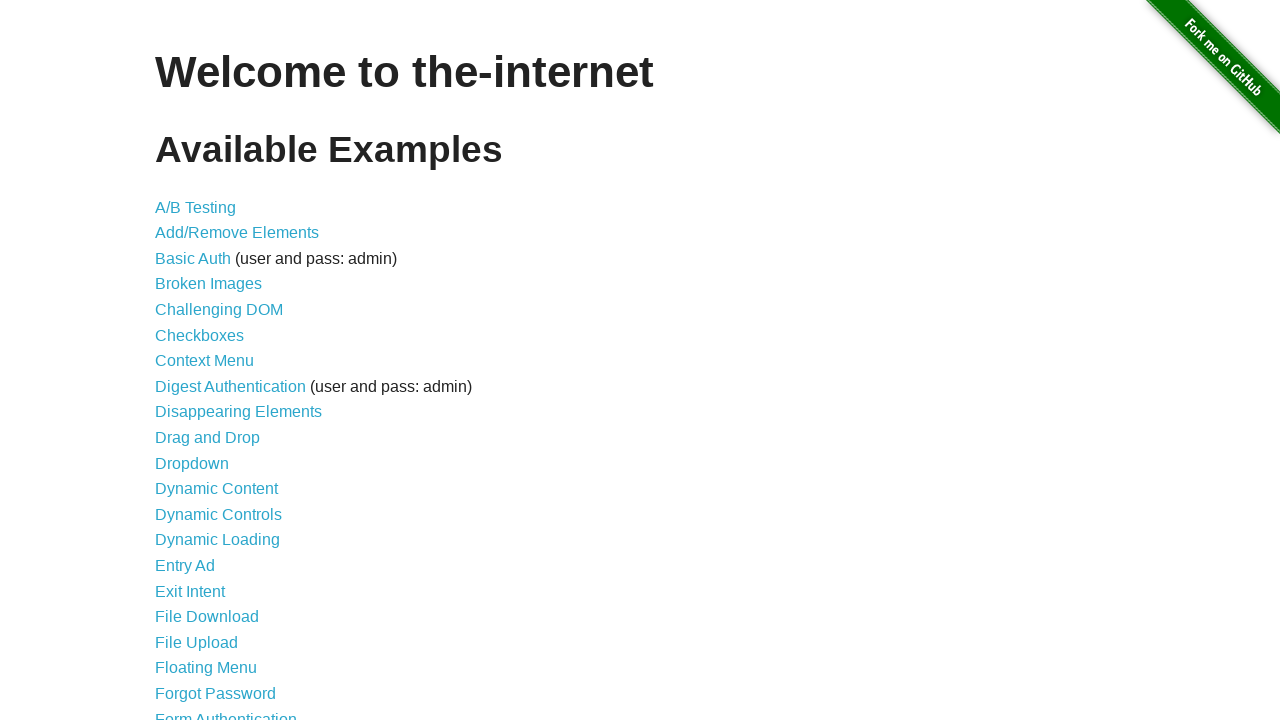

Clicked on Add/Remove Elements link at (237, 233) on internal:role=link[name="Add/Remove Elements"i]
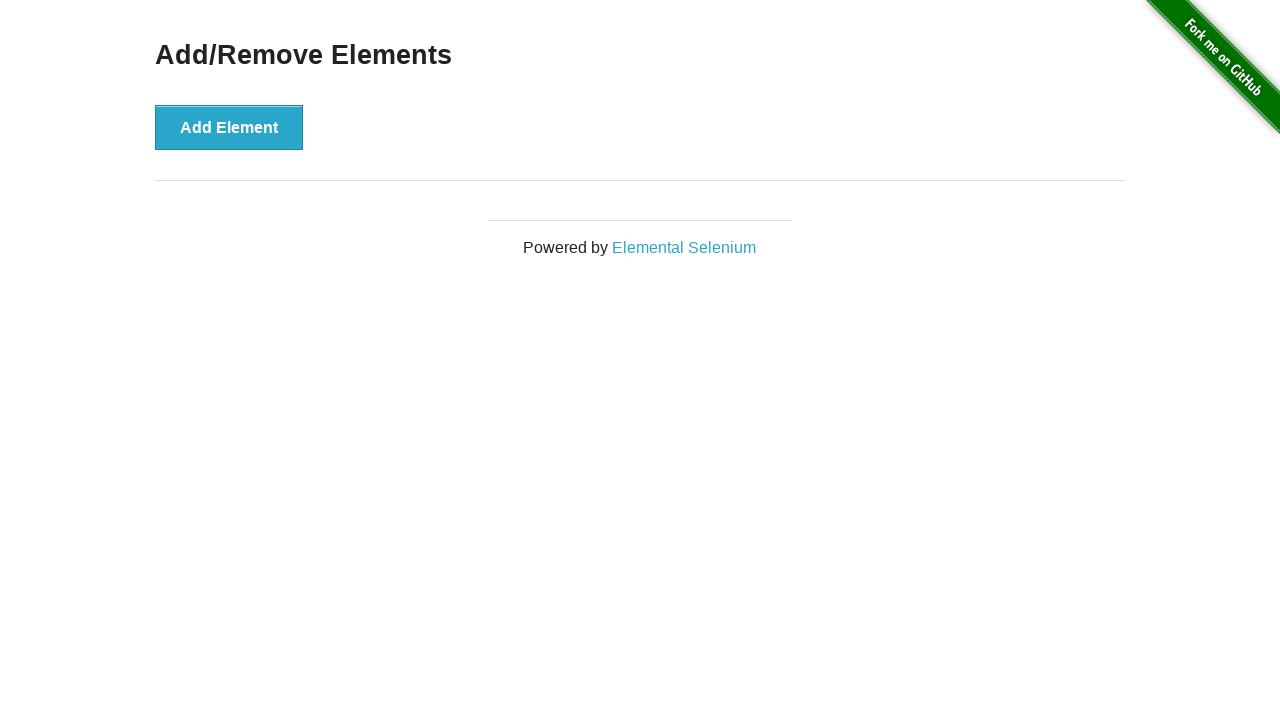

Clicked Add Element button (iteration 1/5) at (229, 127) on internal:role=button[name="Add Element"i]
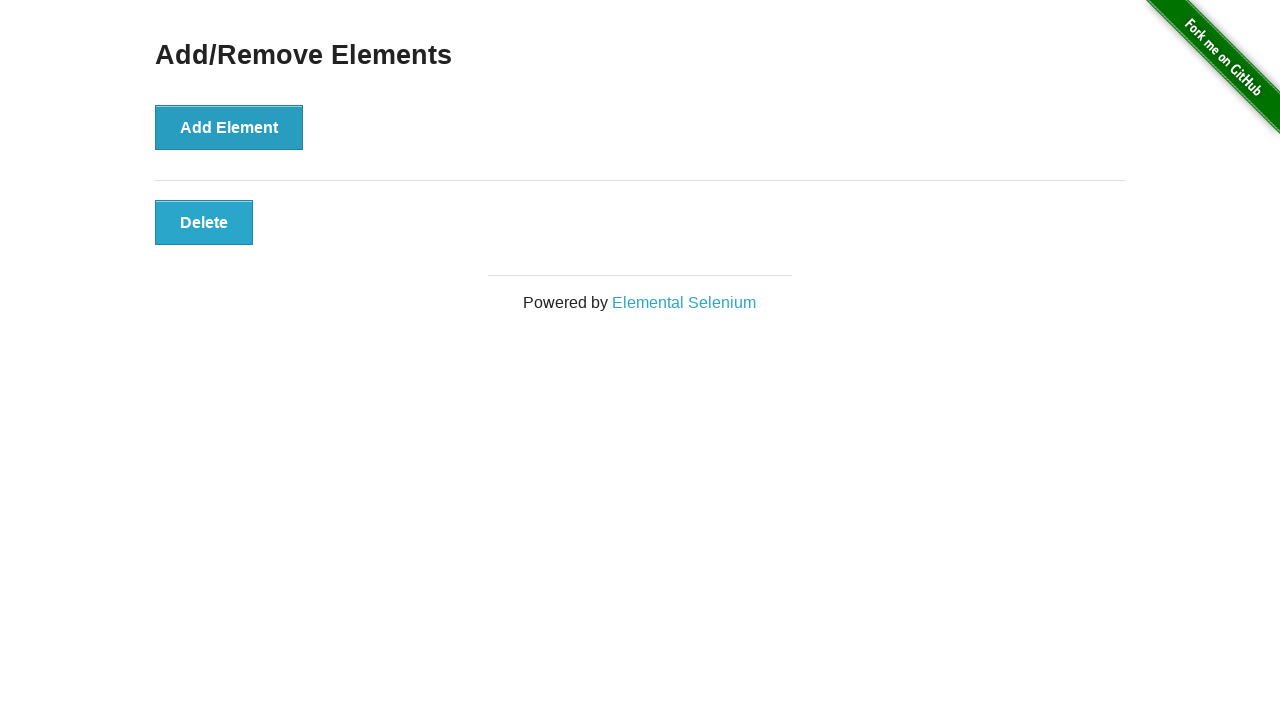

Clicked Add Element button (iteration 2/5) at (229, 127) on internal:role=button[name="Add Element"i]
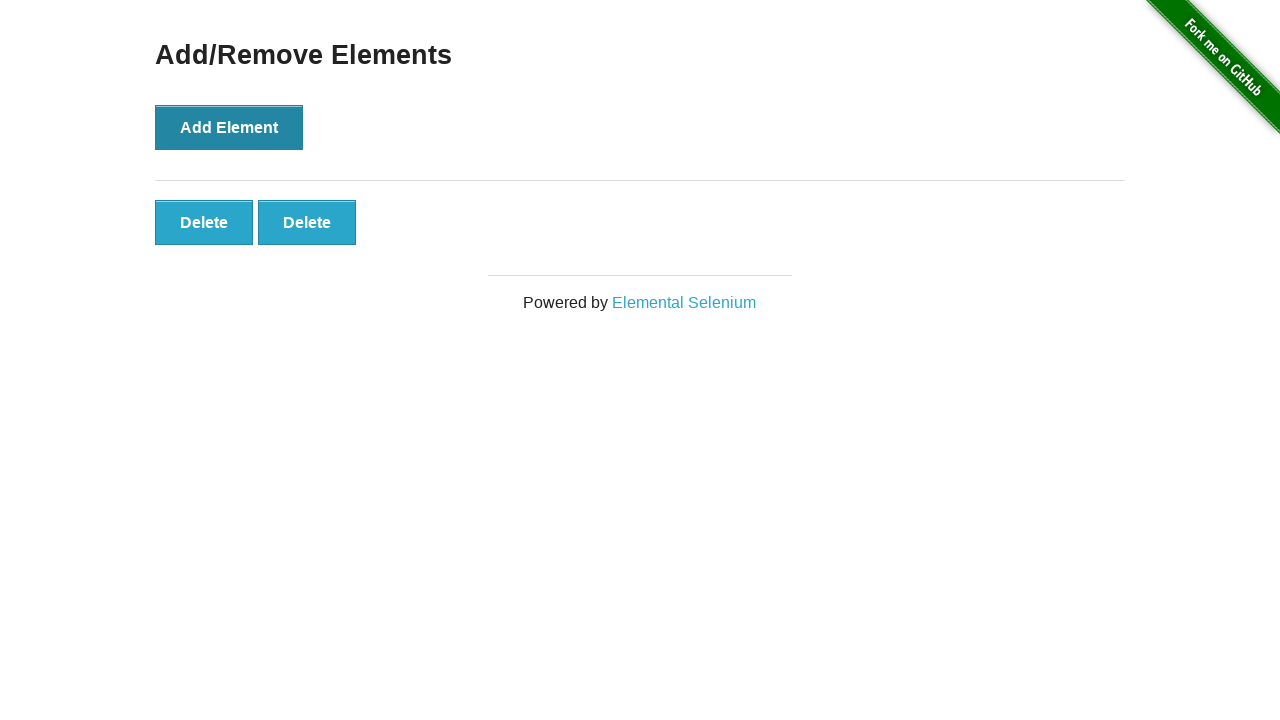

Clicked Add Element button (iteration 3/5) at (229, 127) on internal:role=button[name="Add Element"i]
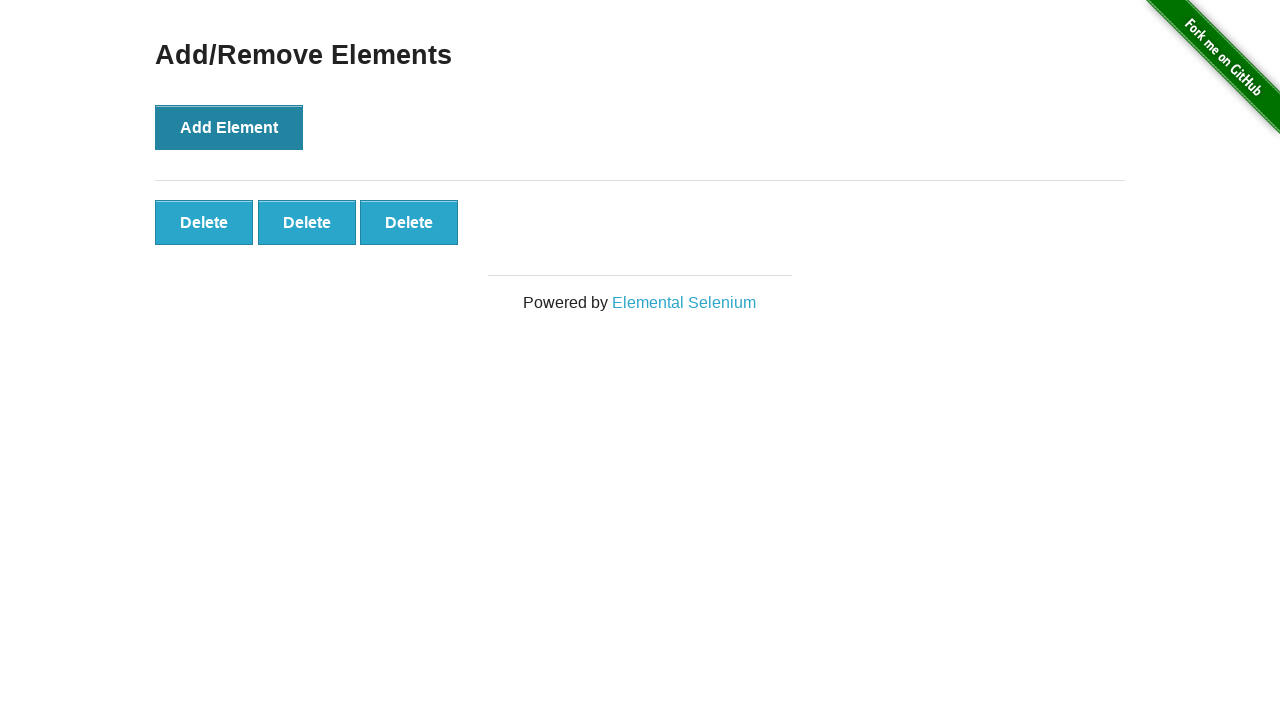

Clicked Add Element button (iteration 4/5) at (229, 127) on internal:role=button[name="Add Element"i]
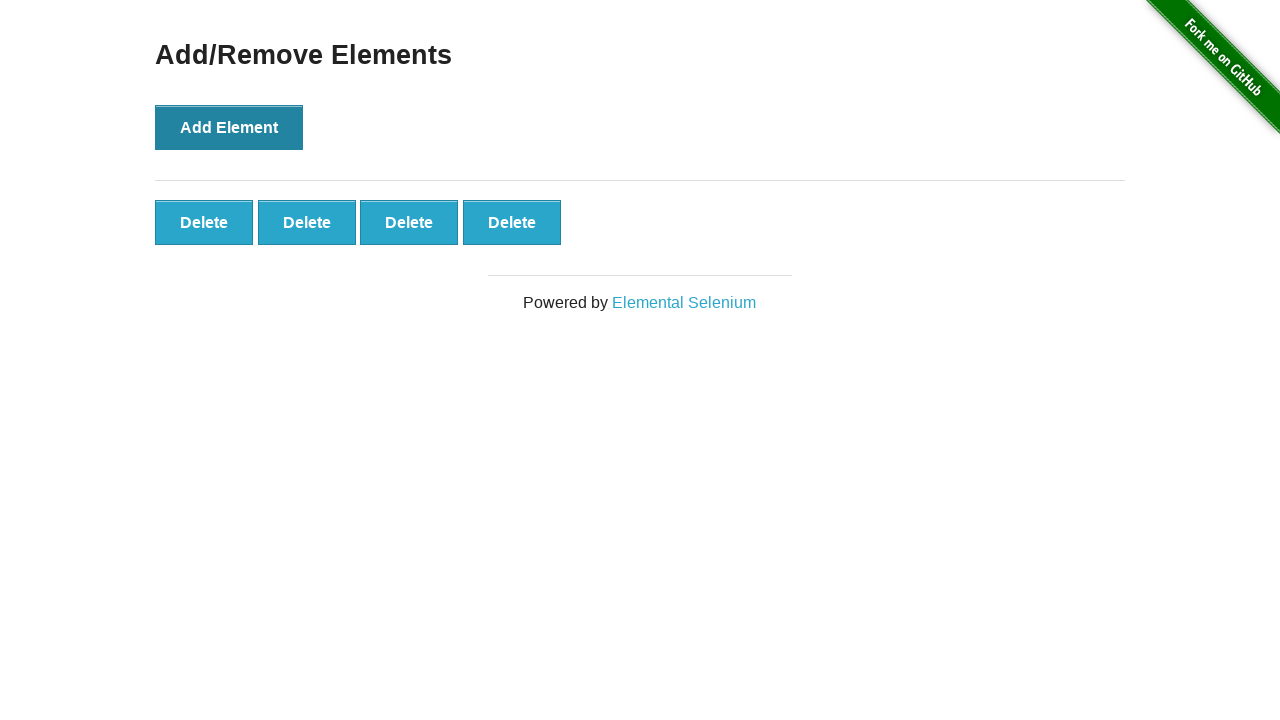

Clicked Add Element button (iteration 5/5) at (229, 127) on internal:role=button[name="Add Element"i]
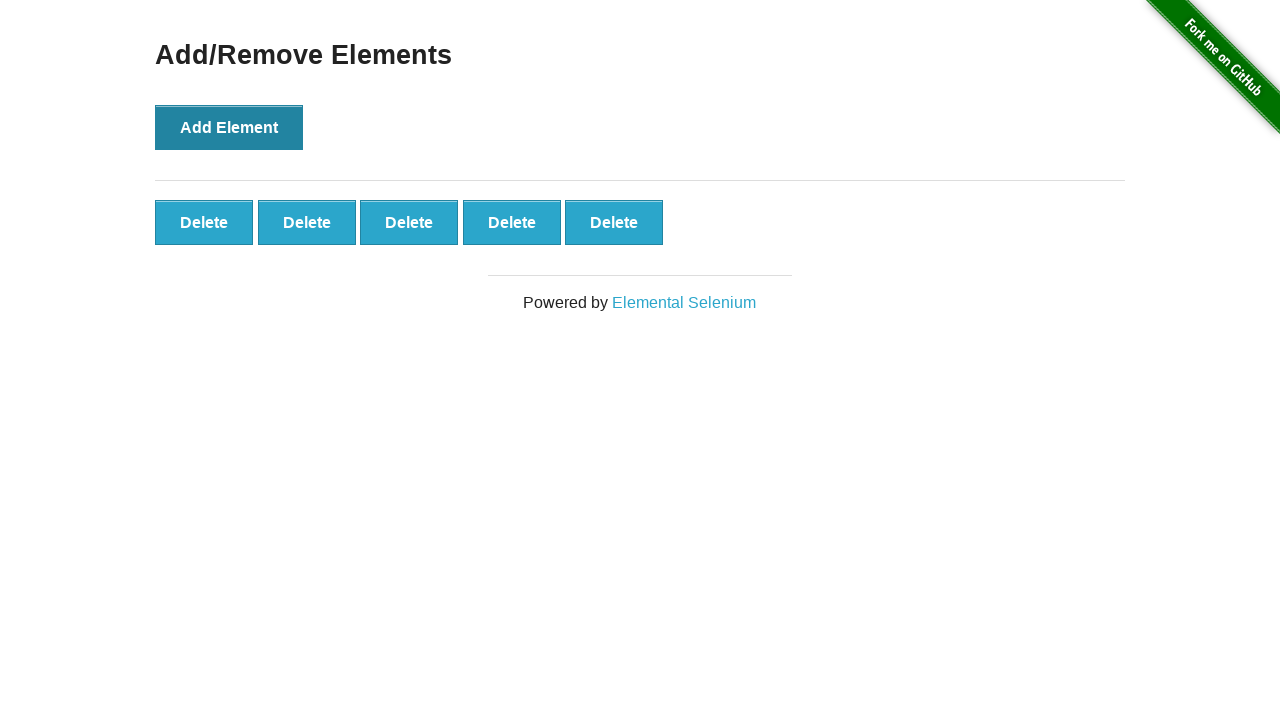

Clicked Delete button to remove element (iteration 1/3) at (204, 222) on .added-manually >> nth=0
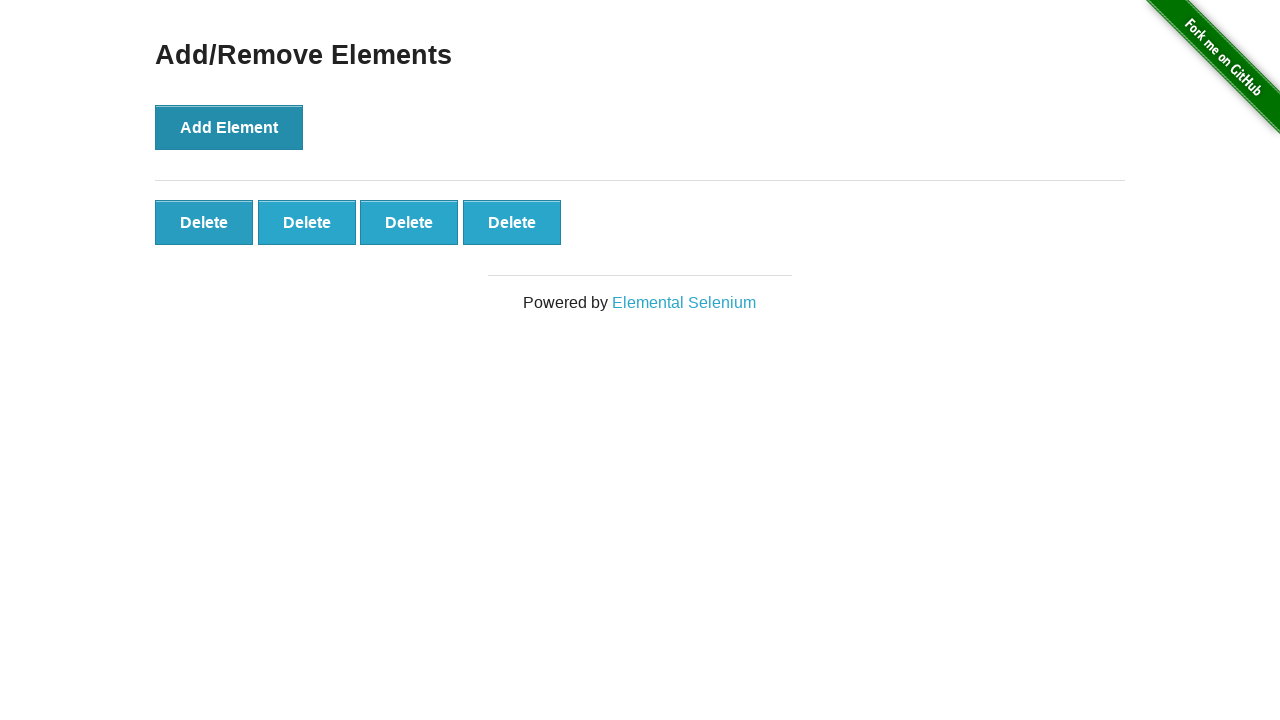

Clicked Delete button to remove element (iteration 2/3) at (204, 222) on .added-manually >> nth=0
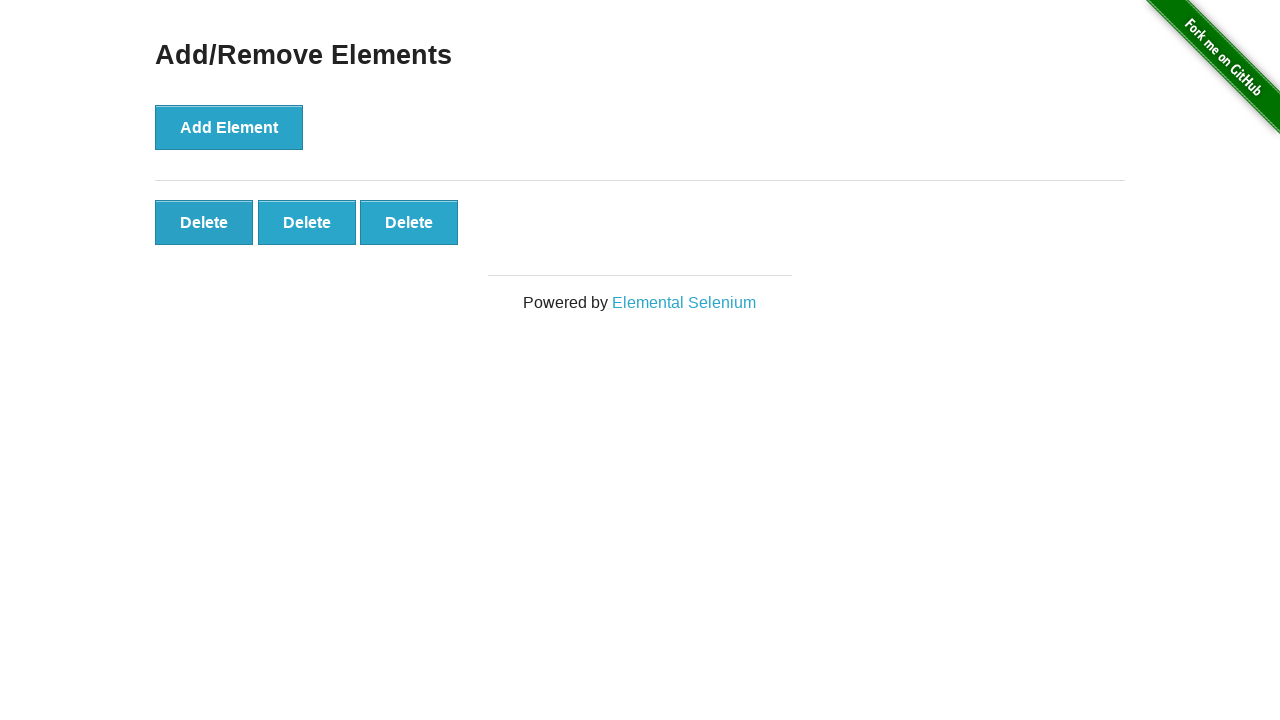

Clicked Delete button to remove element (iteration 3/3) at (204, 222) on .added-manually >> nth=0
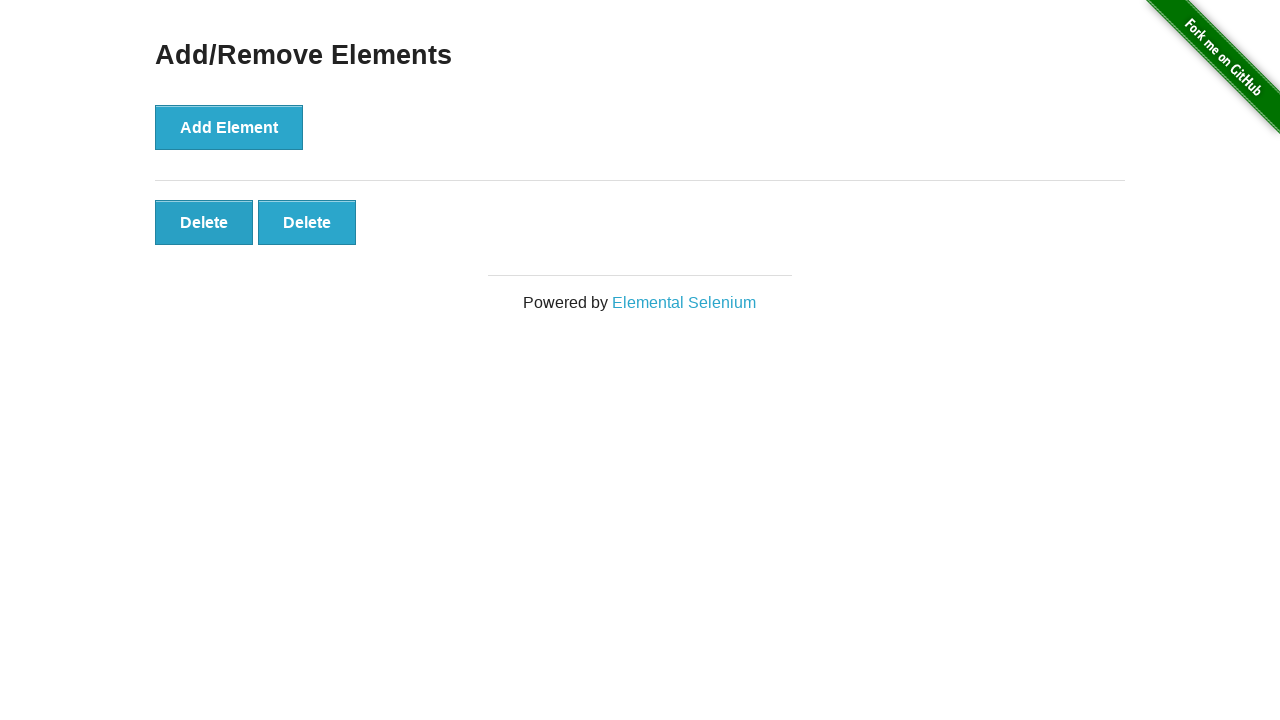

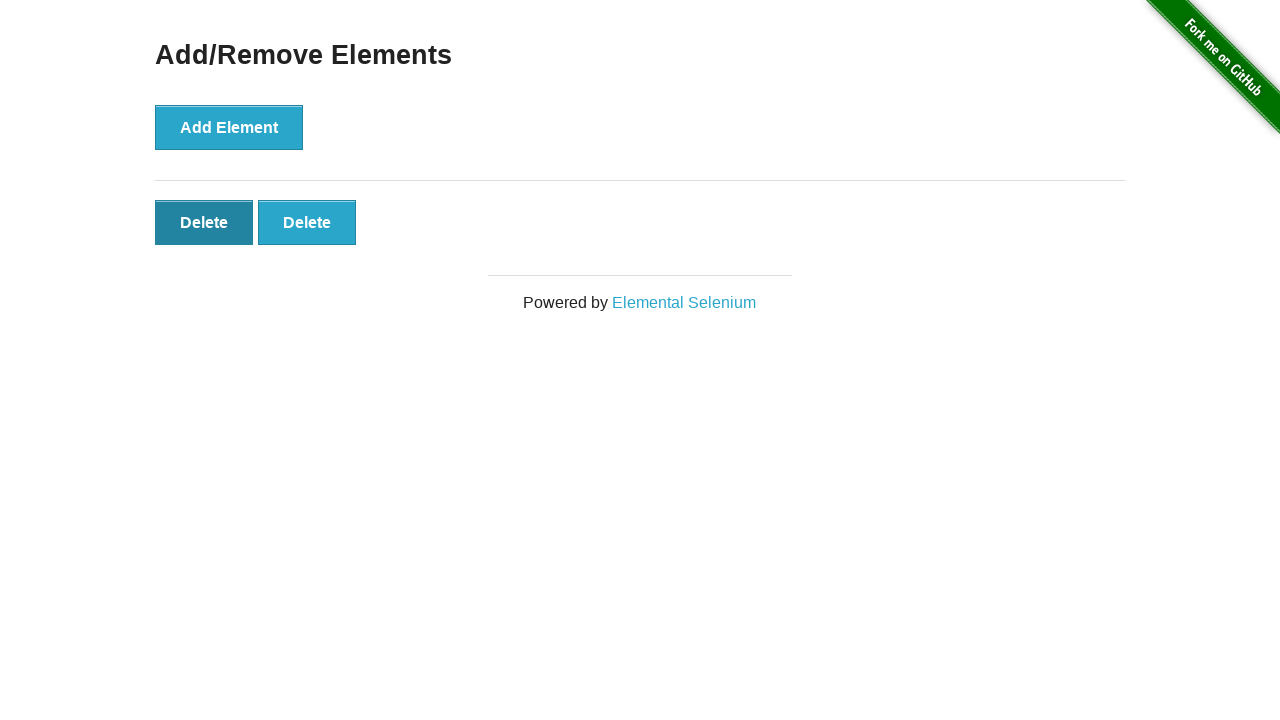